Tests selecting a programming language from a dropdown menu on QA Practice site and verifying the selection is displayed correctly.

Starting URL: https://www.qa-practice.com/elements/select/single_select

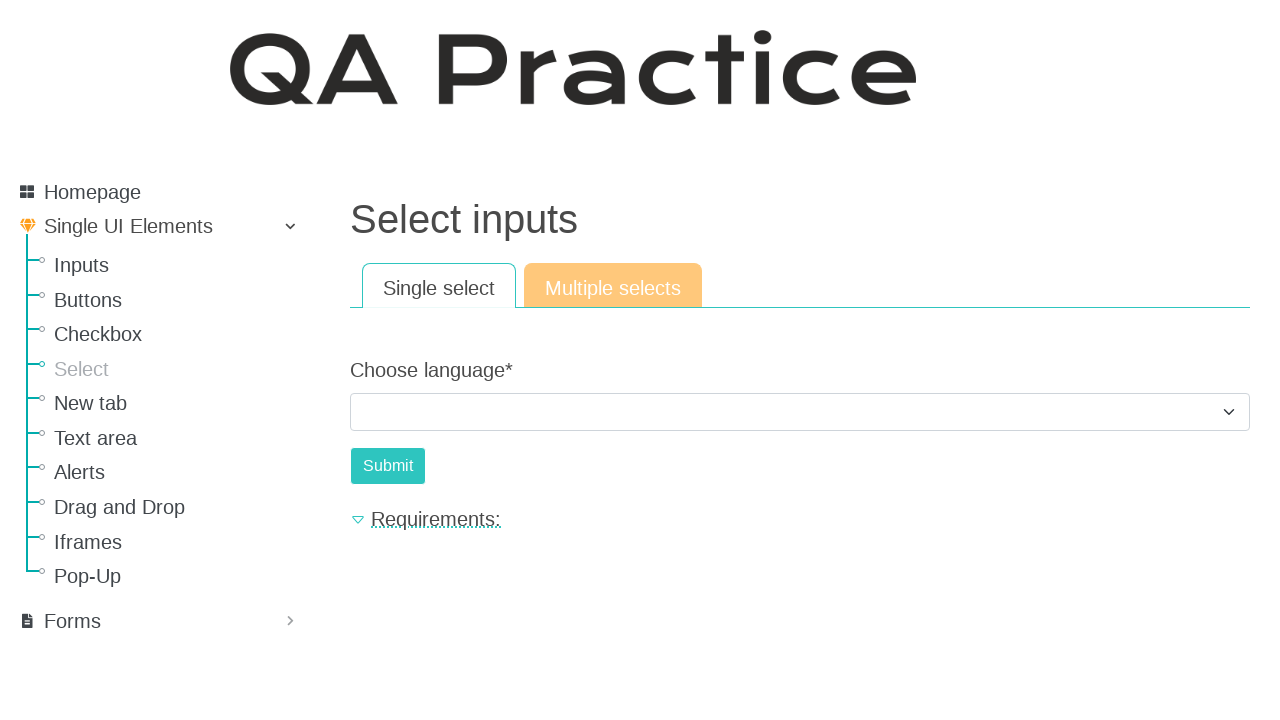

Navigated to QA Practice single select dropdown page
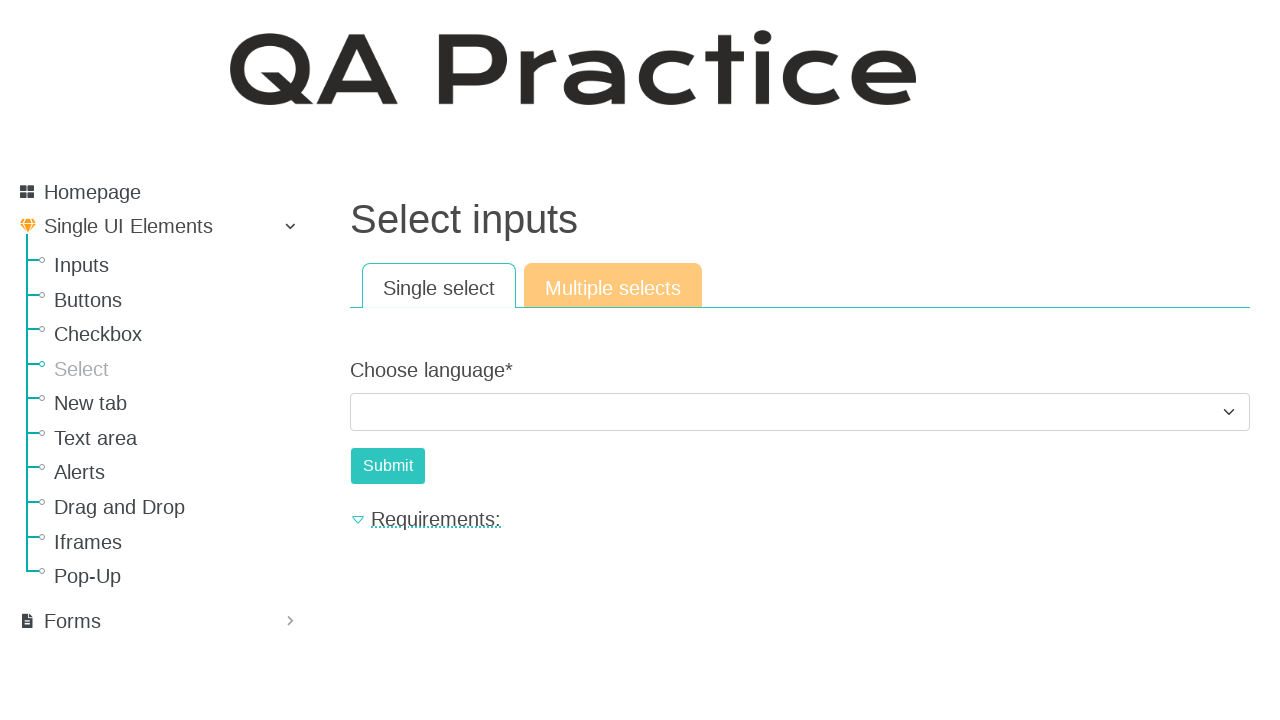

Selected 'Python' from the dropdown menu on select
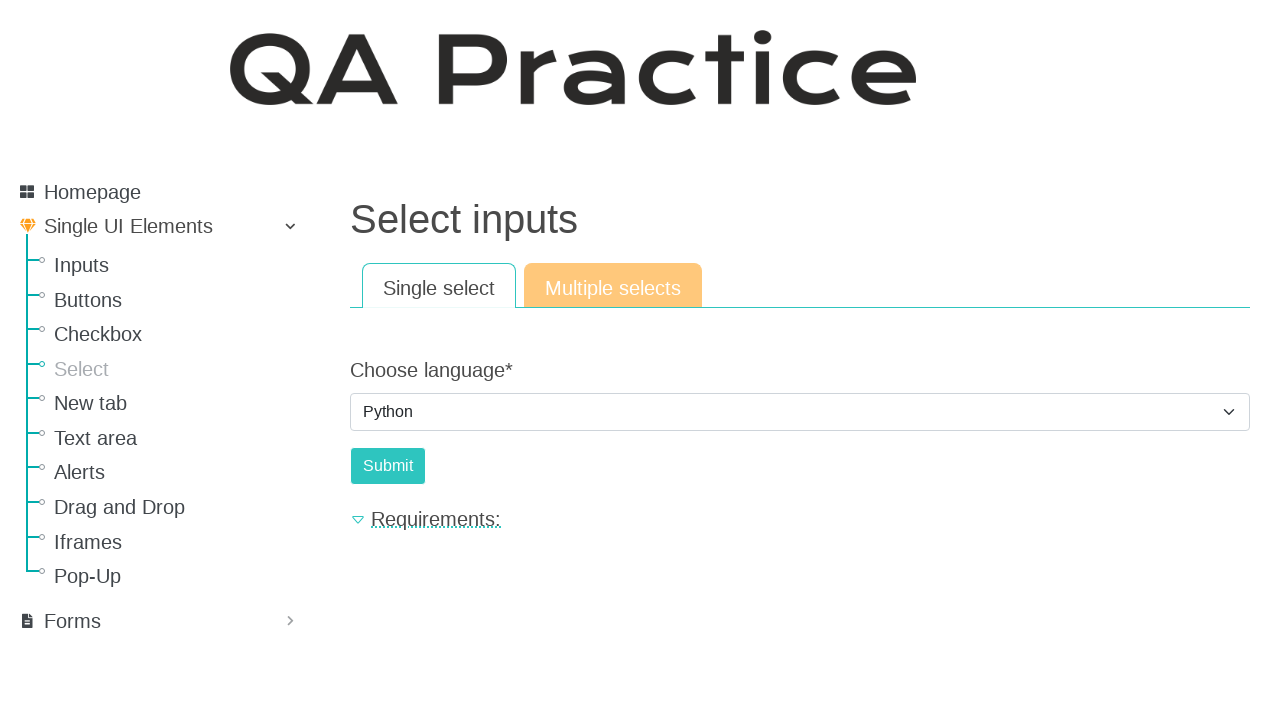

Clicked submit button to confirm selection at (388, 466) on input[type='submit'], button[type='submit']
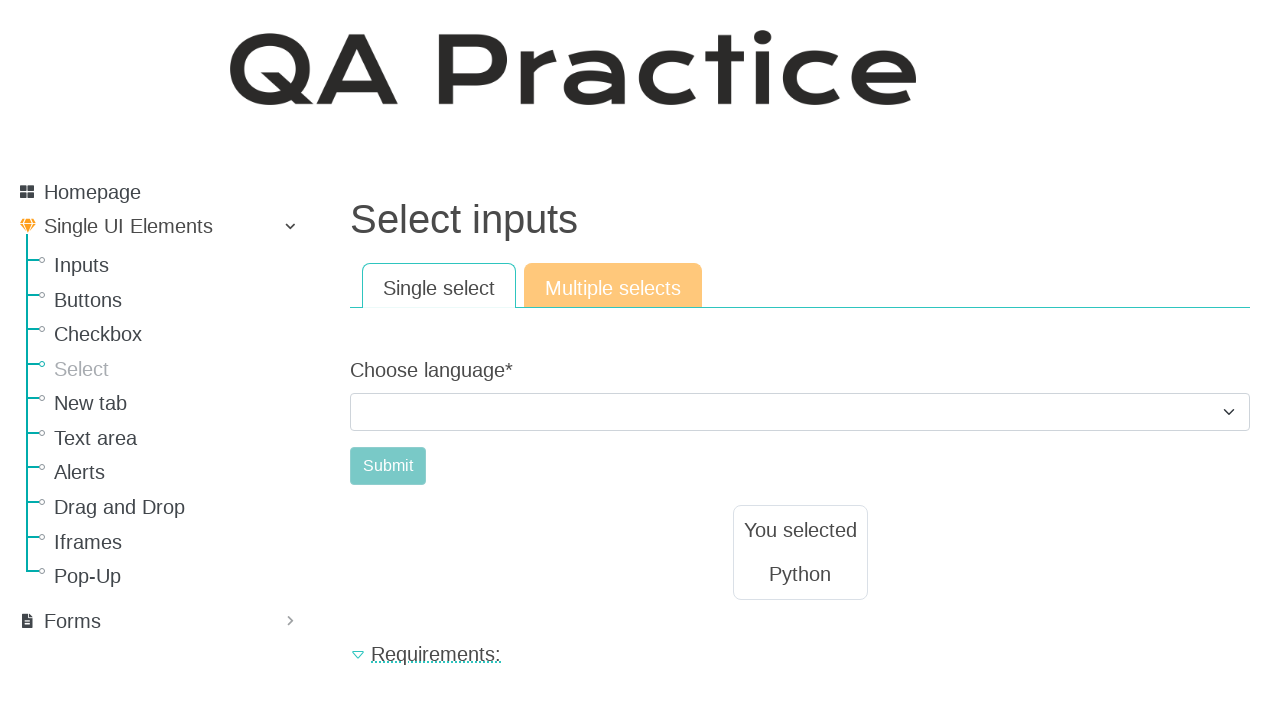

Selection result displayed on page
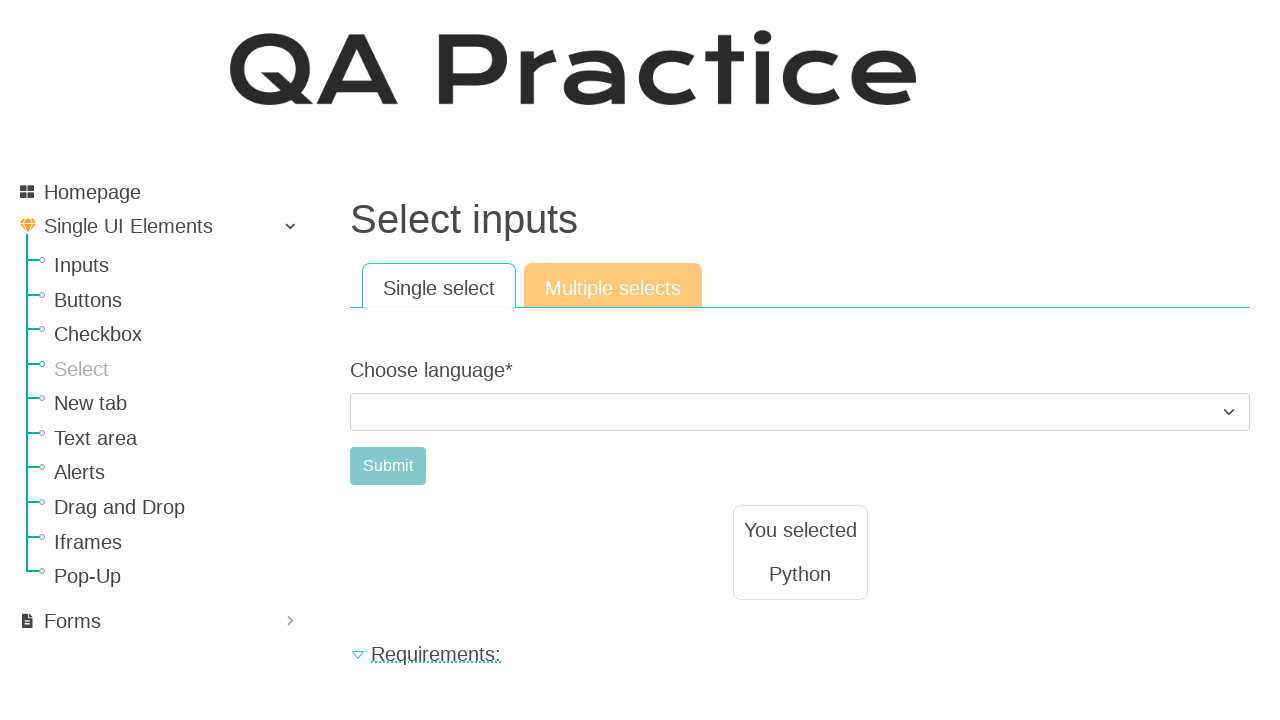

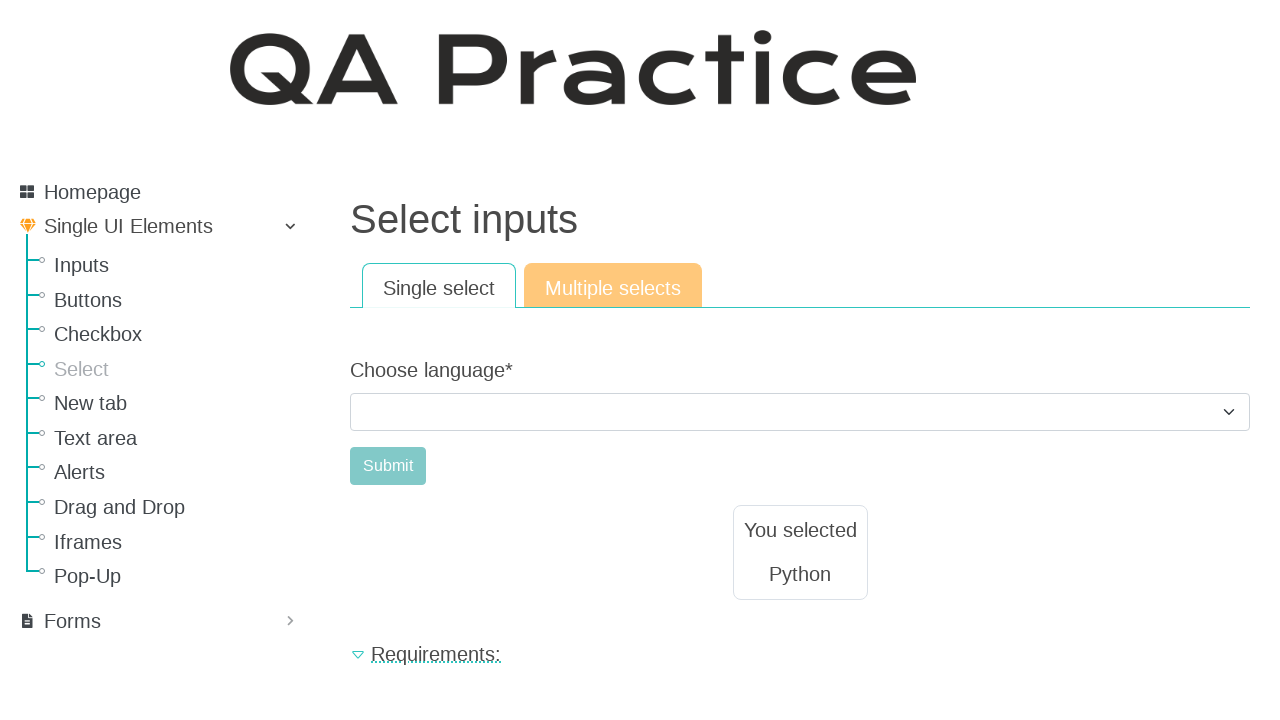